Navigates to the D-Block page of the Air Quality Monitoring System and verifies the page loads correctly

Starting URL: https://co2-app.op-bit.nz/D-Block

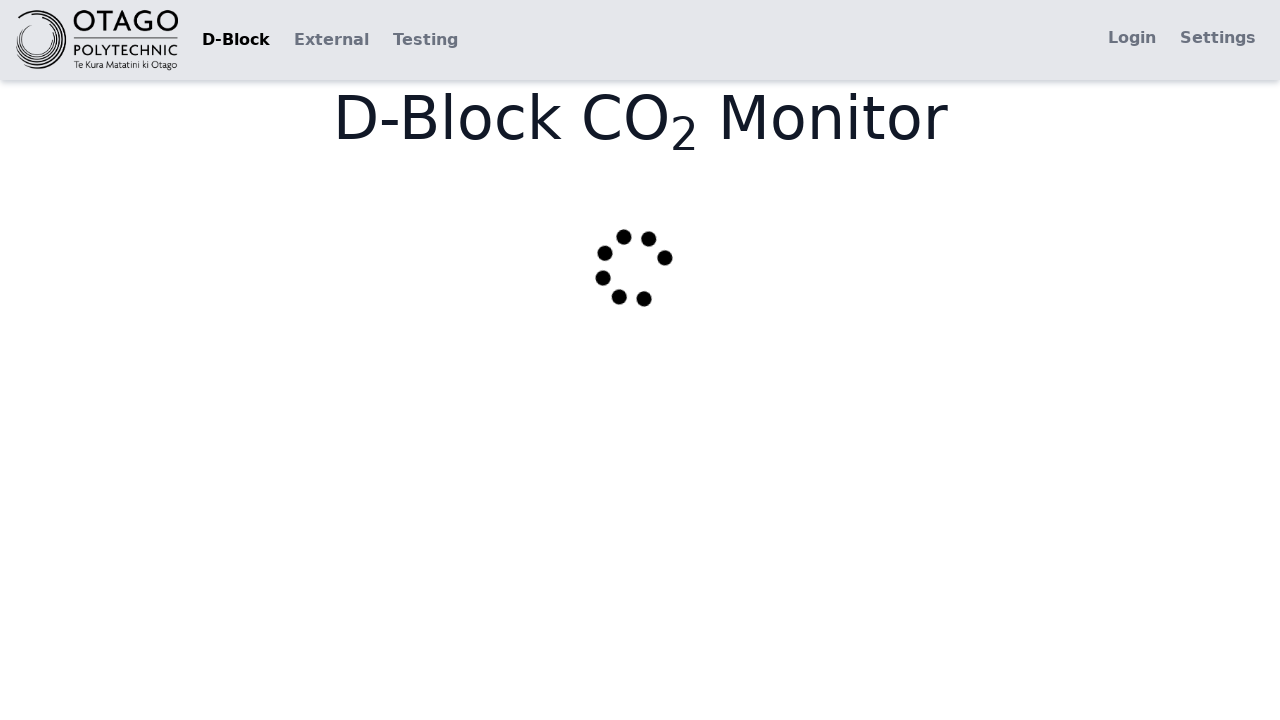

Verified that the page URL matches the expected D-Block route
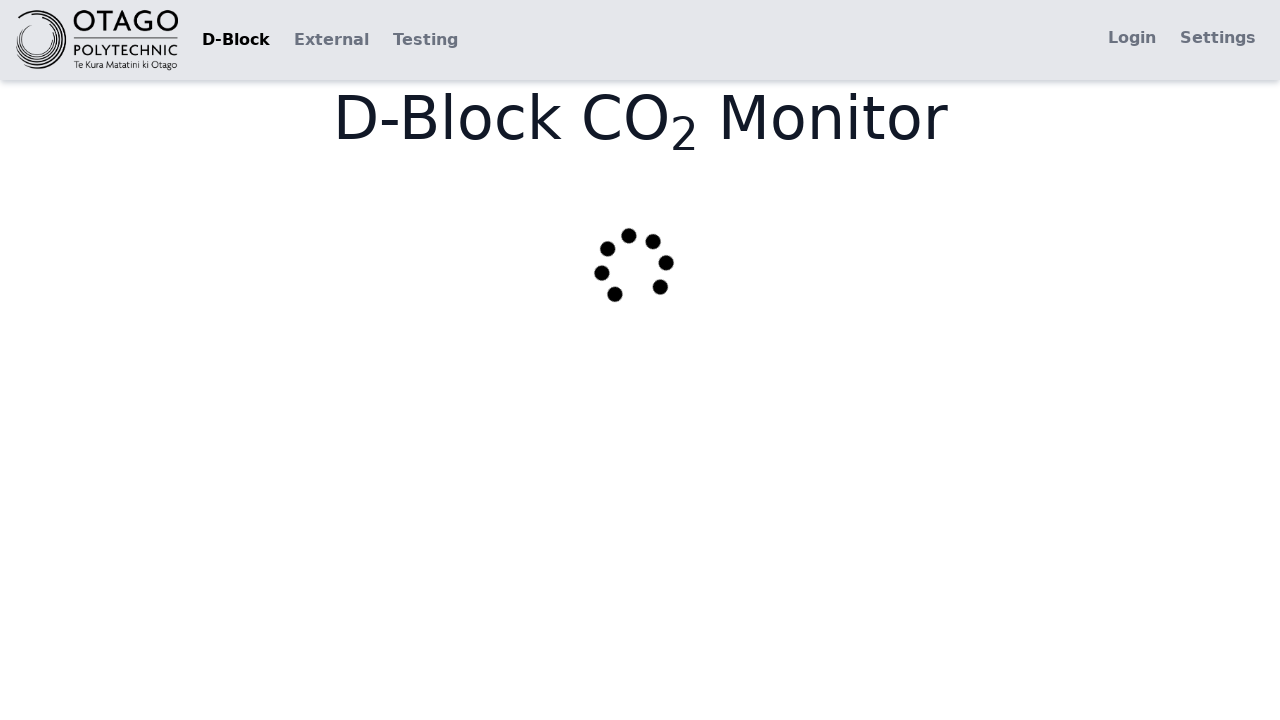

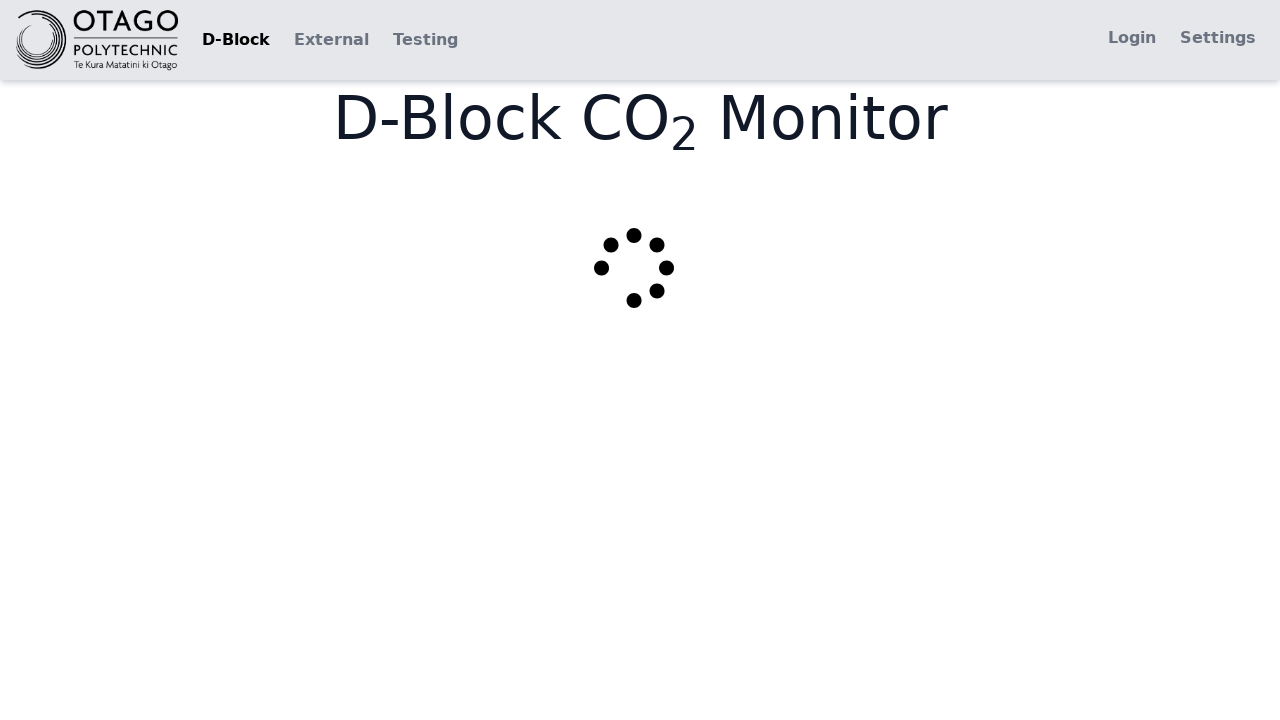